Tests iframe interaction by switching to a frame and reading text content

Starting URL: https://demoqa.com/frames

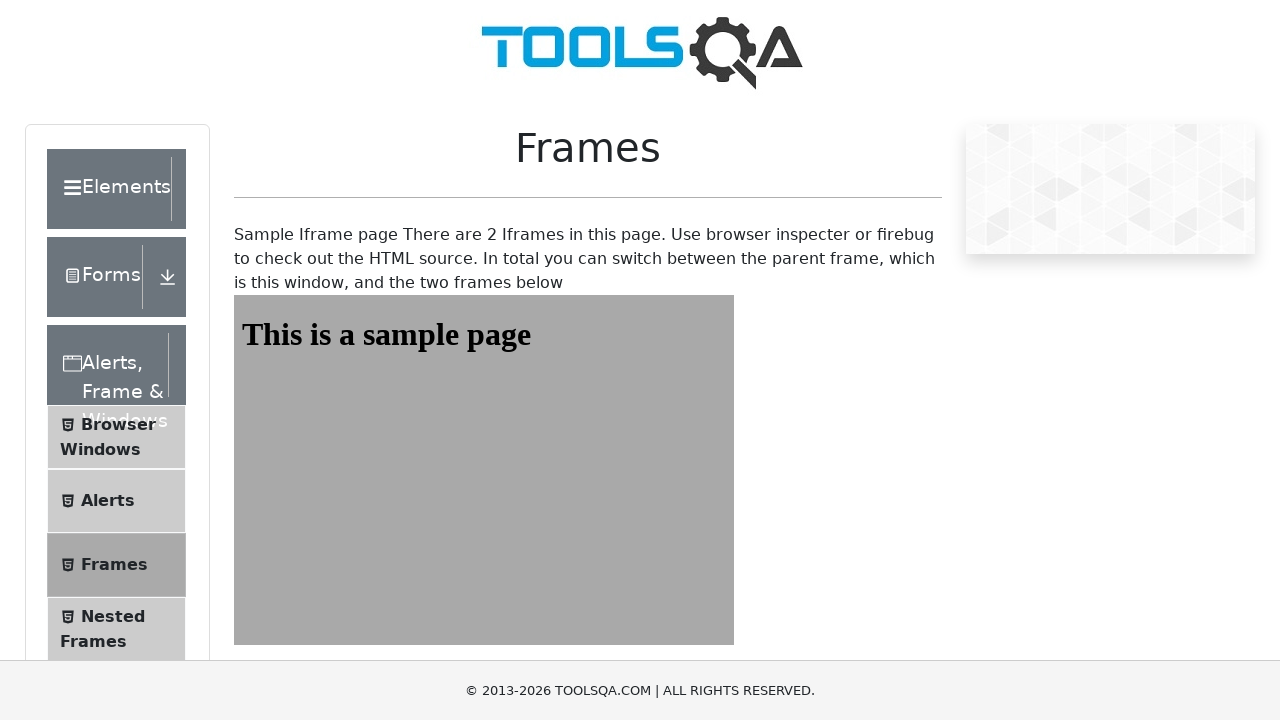

Navigated to https://demoqa.com/frames
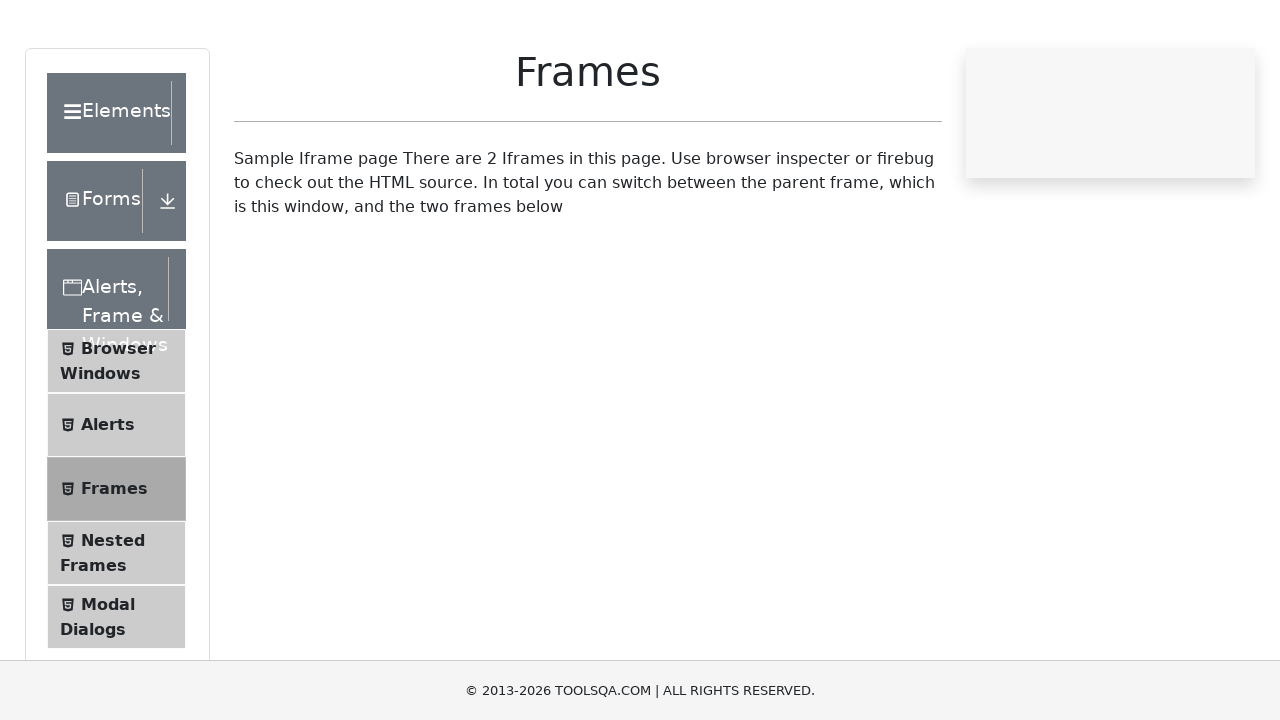

Switched to frame1
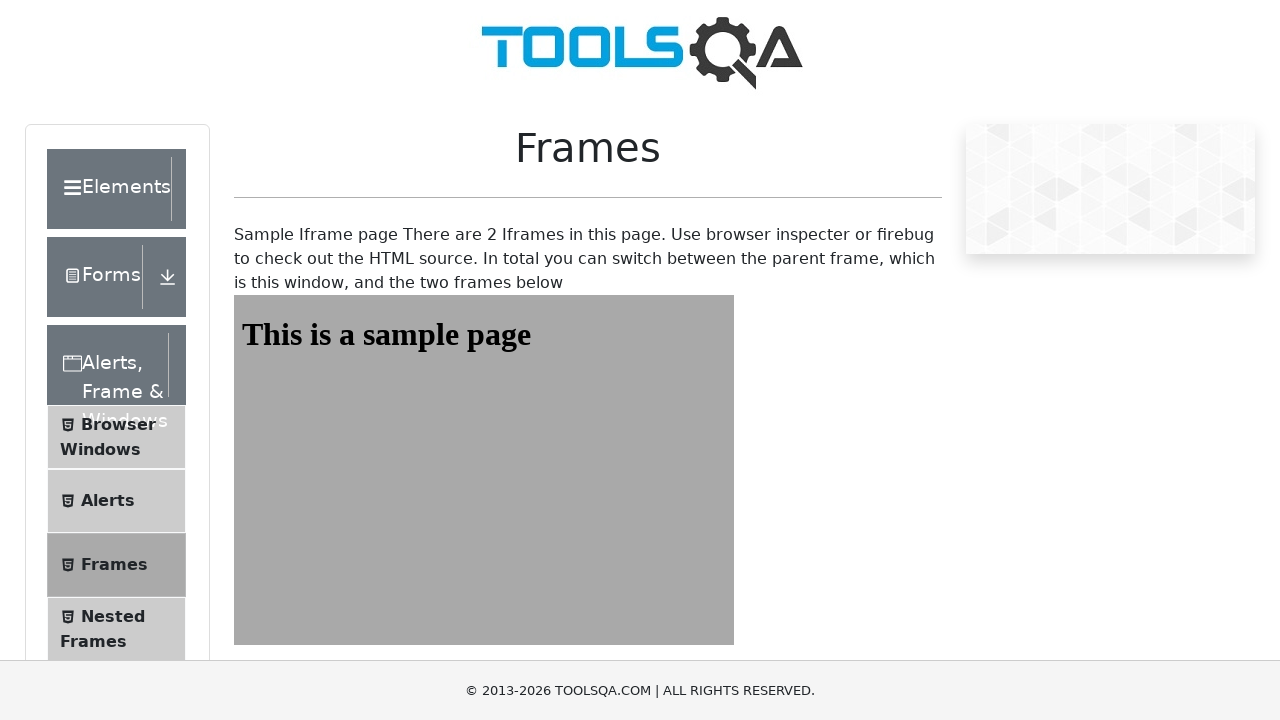

Read text content from heading element: 'This is a sample page'
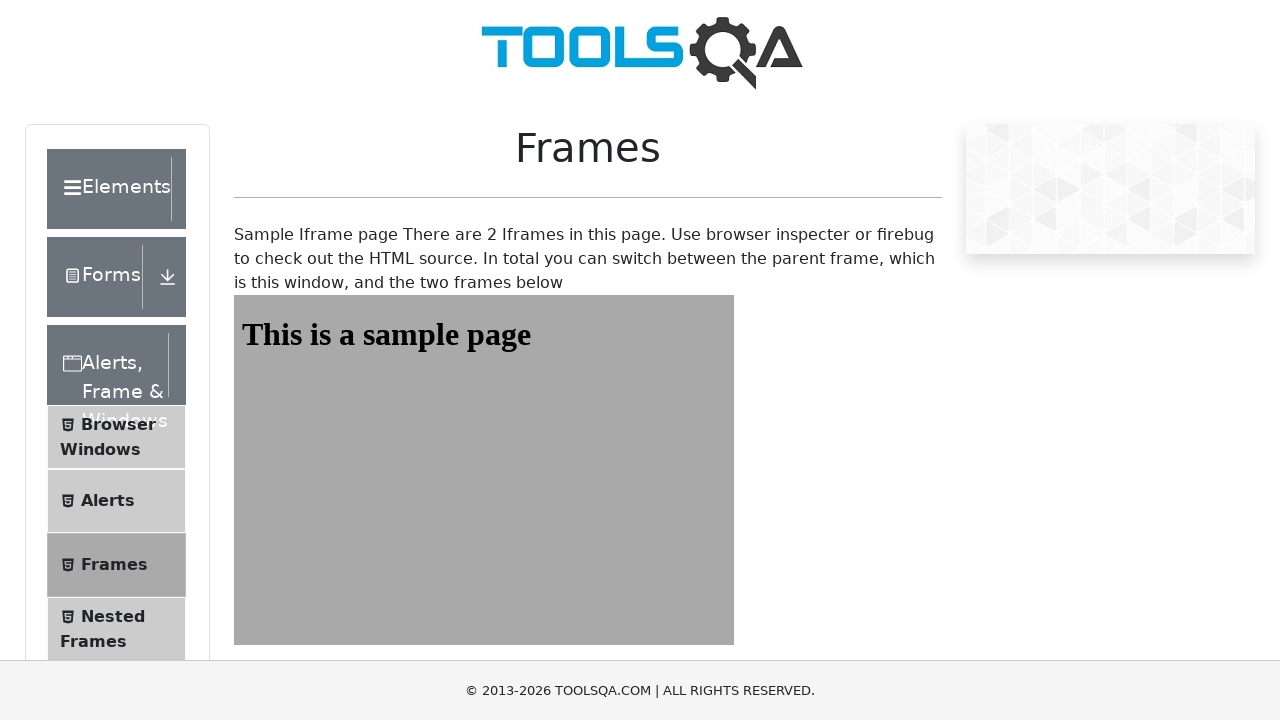

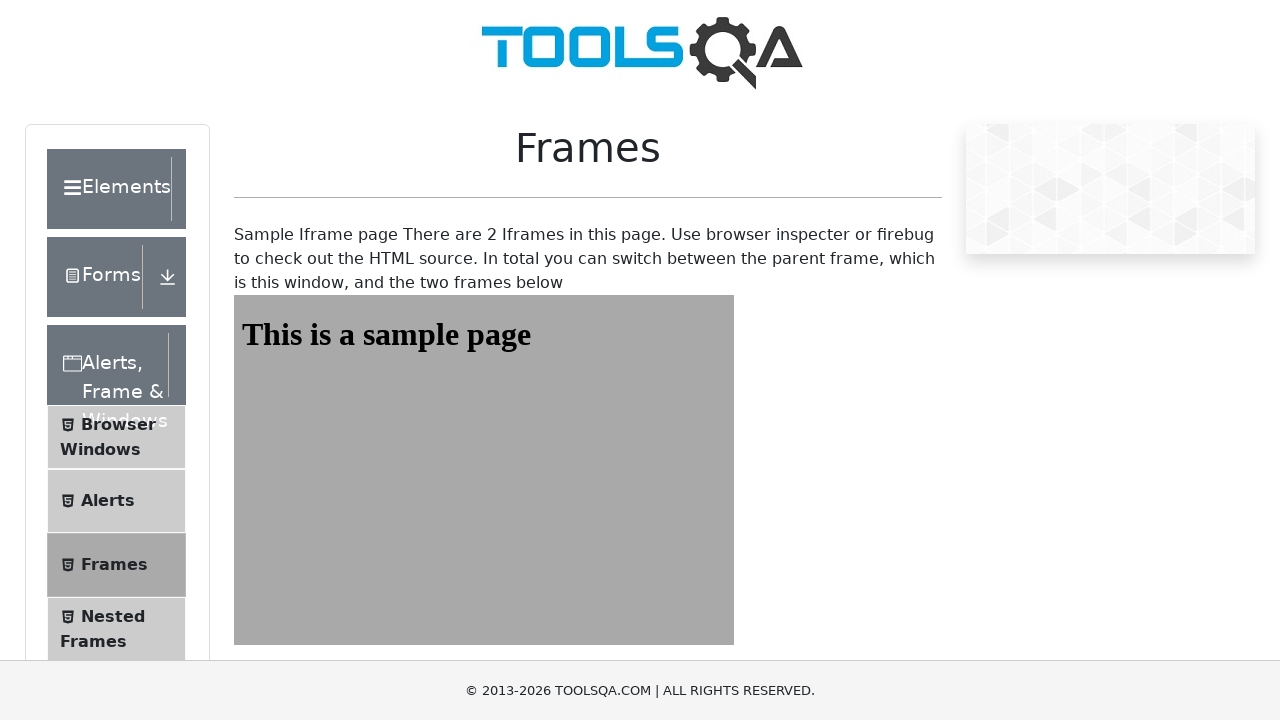